Tests finding and clicking a link by its calculated text value (π^e * 10000 rounded up), then navigates to a form page and fills out personal information fields including first name, last name, city, and country.

Starting URL: http://suninjuly.github.io/find_link_text

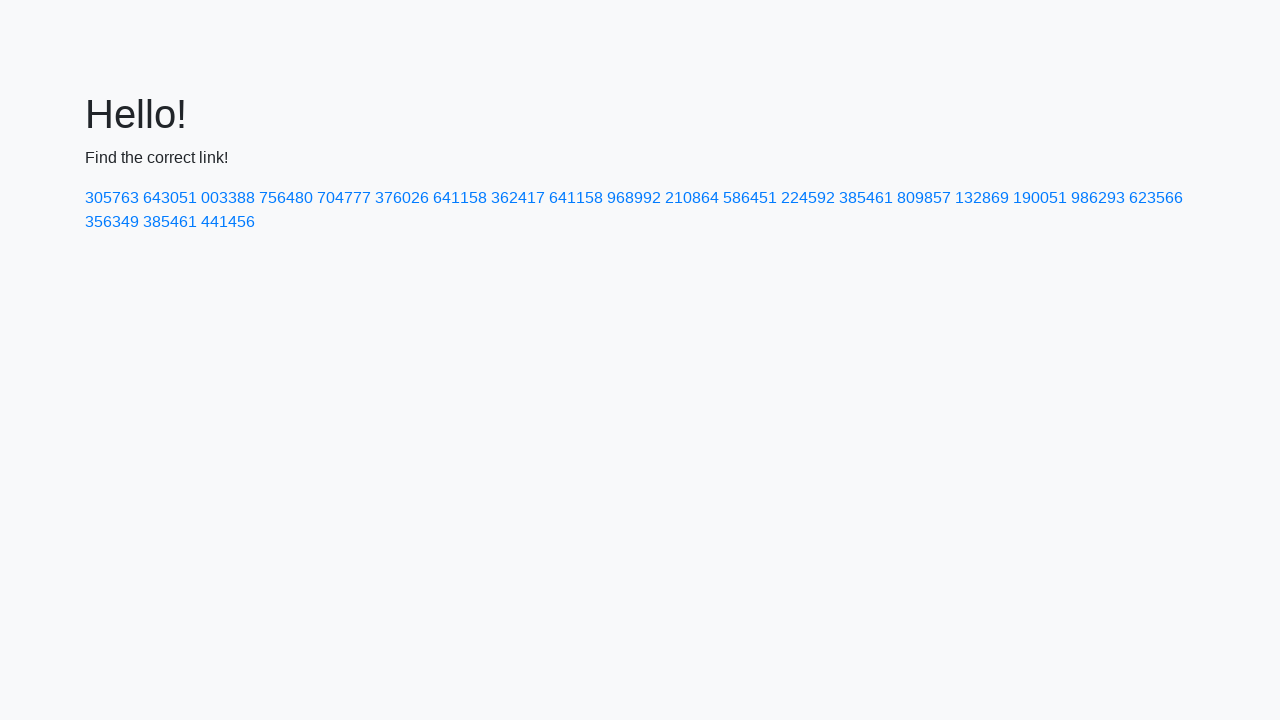

Clicked link with calculated text value: 224592 at (808, 198) on text=224592
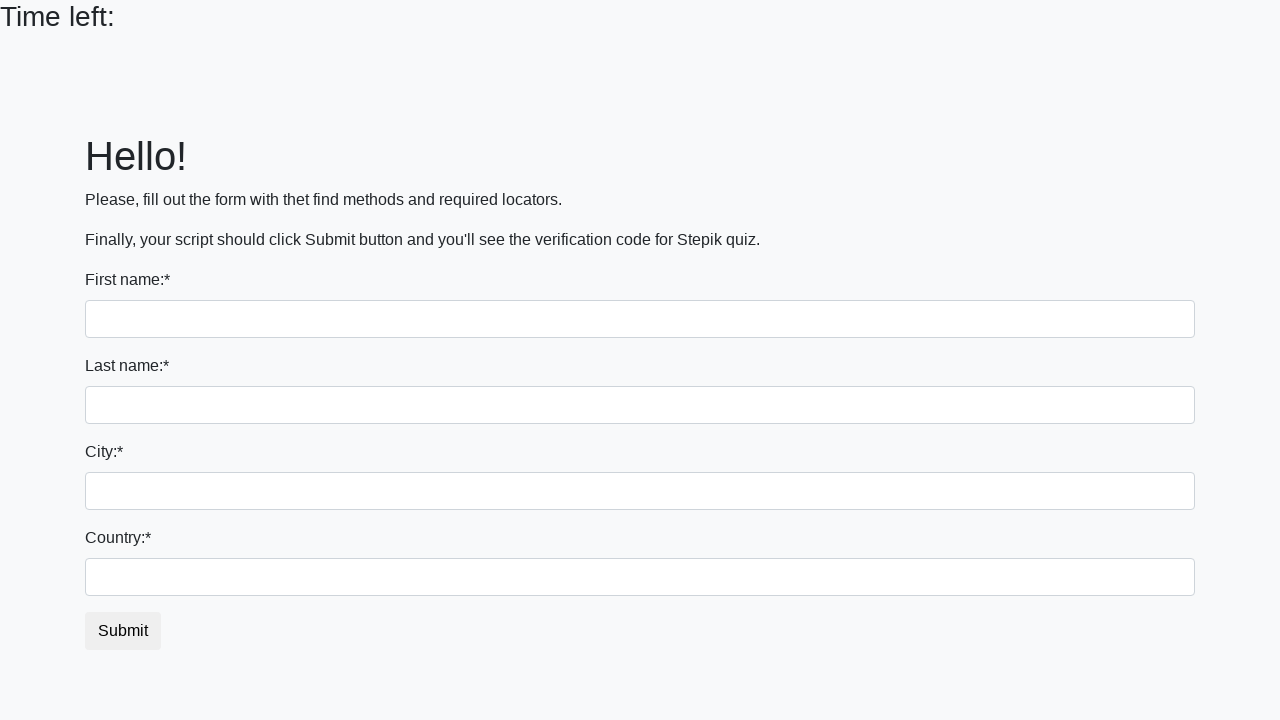

Navigated to form page after link redirect
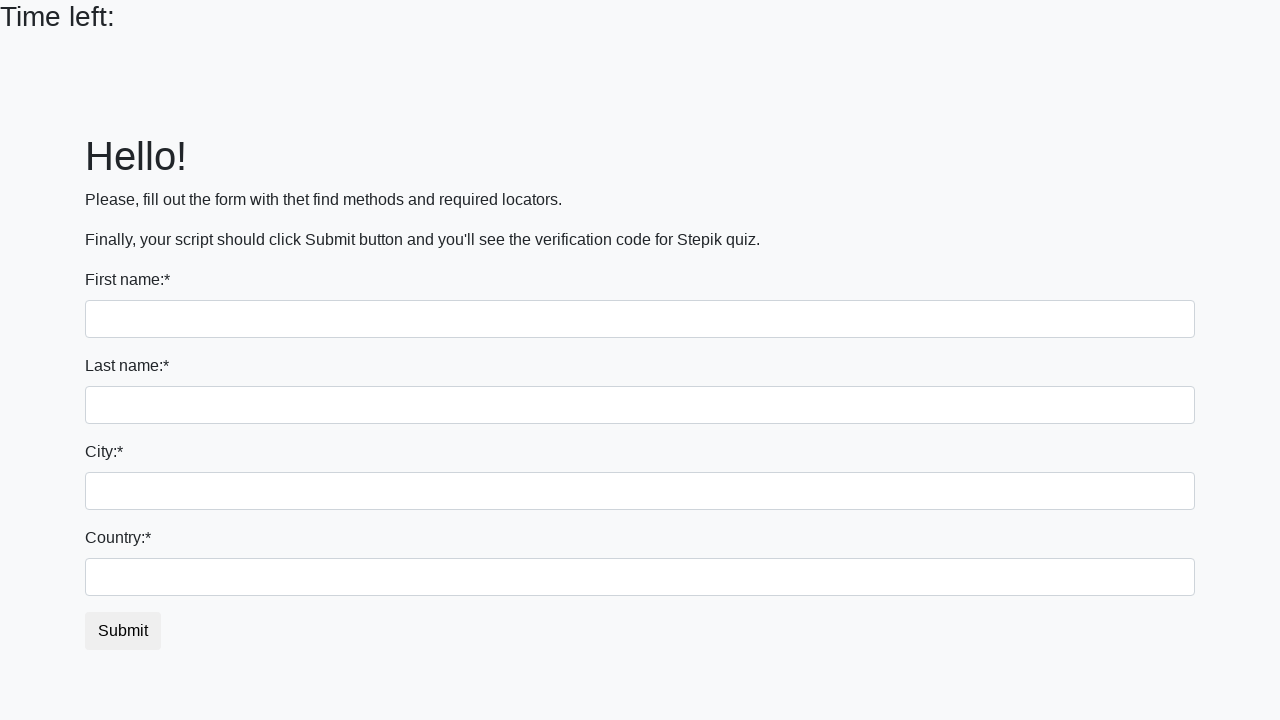

Filled first name field with 'Ivan' on input
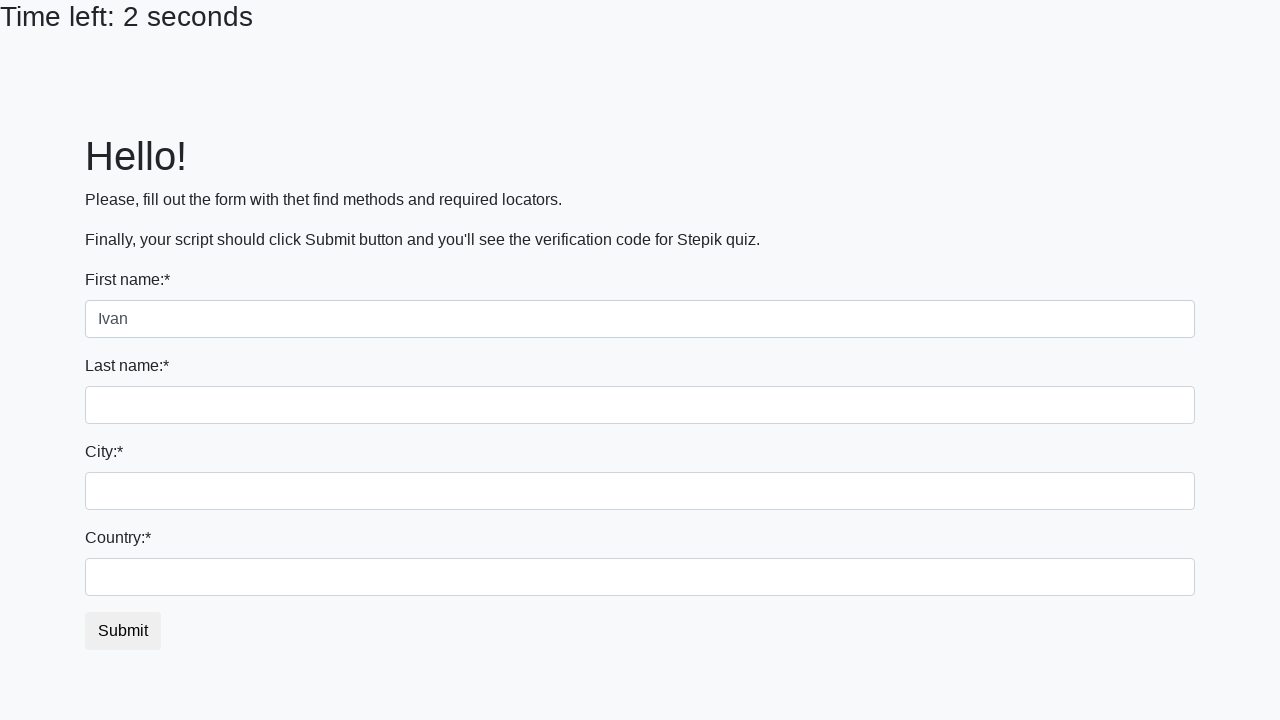

Filled last name field with 'Petrov' on input[name='last_name']
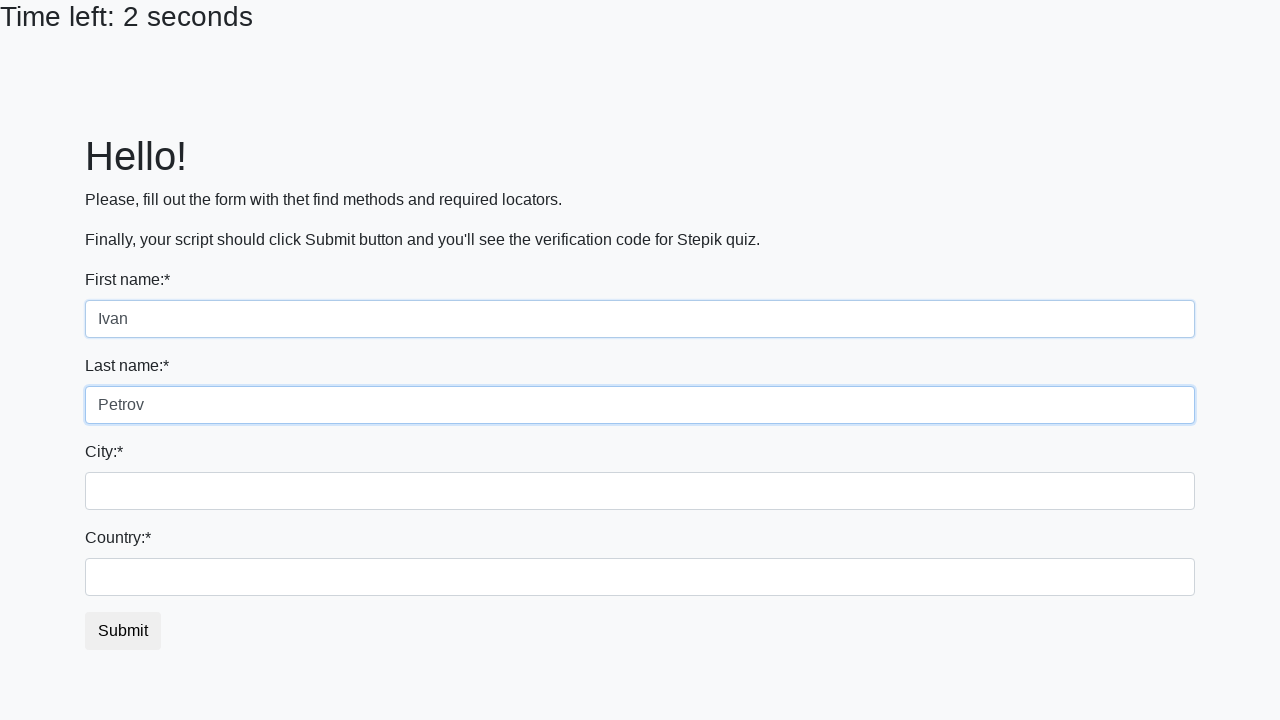

Filled city field with 'Smolensk' on .city
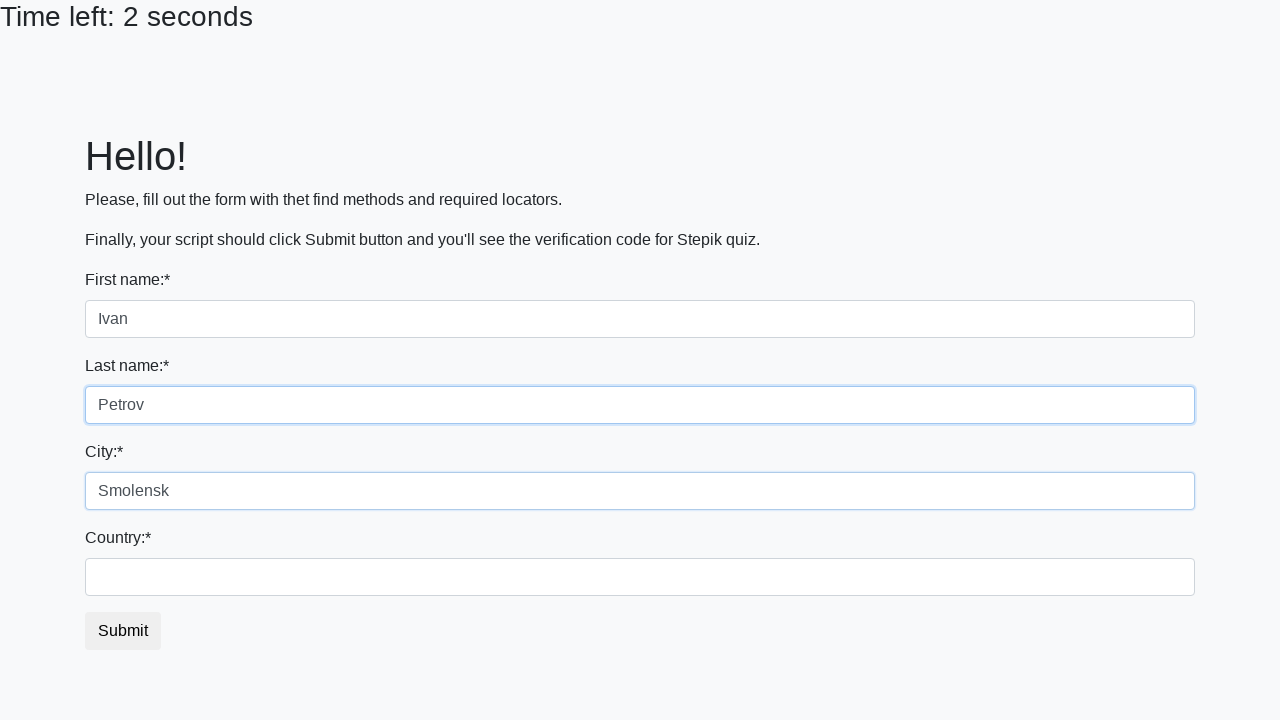

Filled country field with 'Russia' on #country
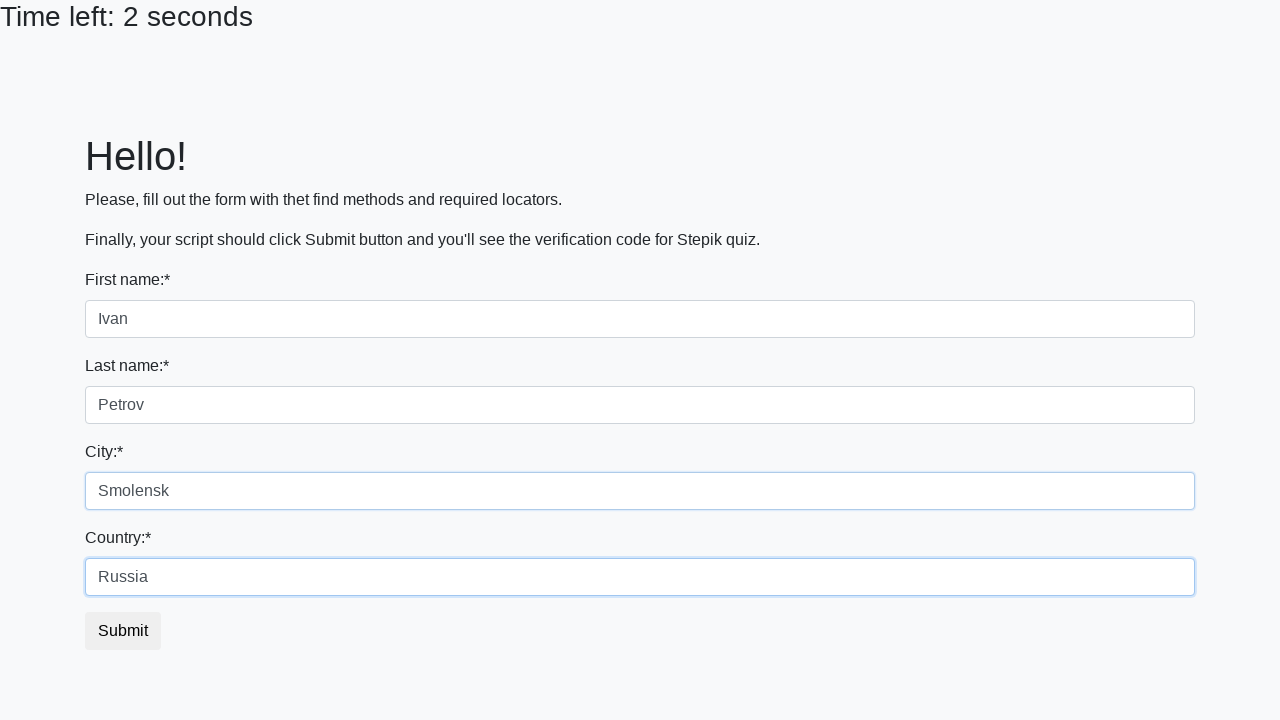

Clicked submit button to complete form at (123, 631) on button.btn
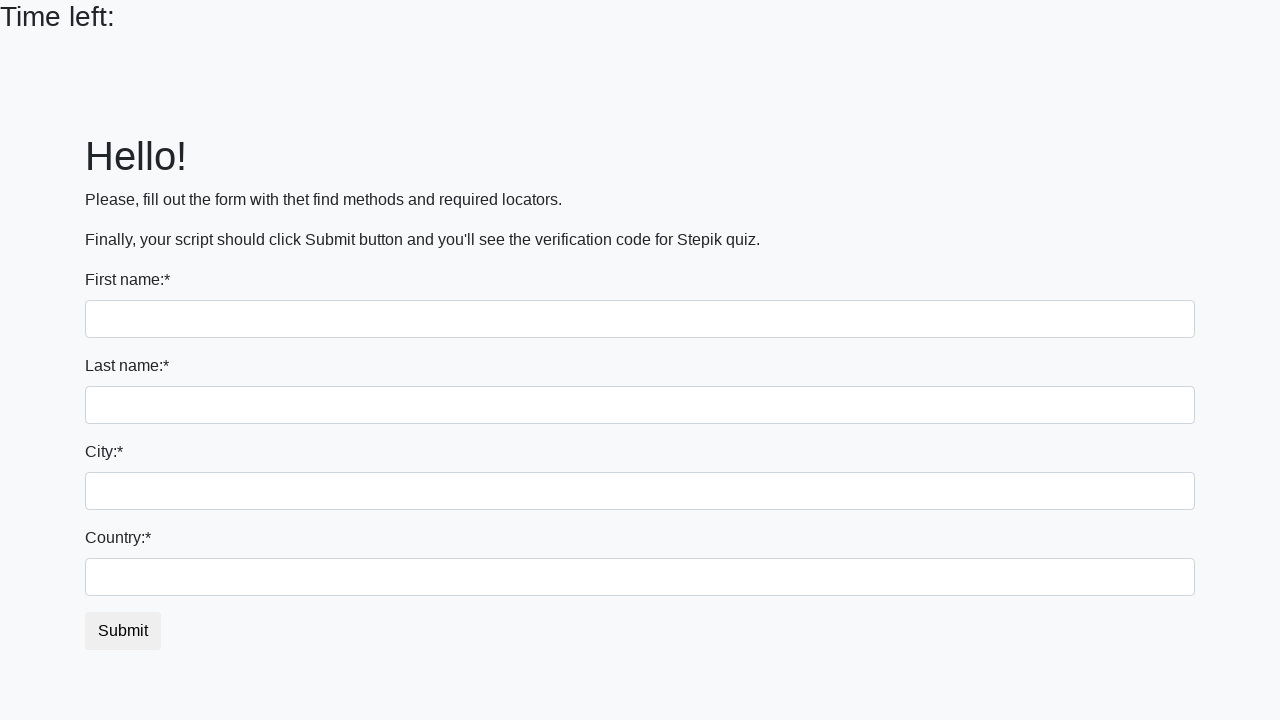

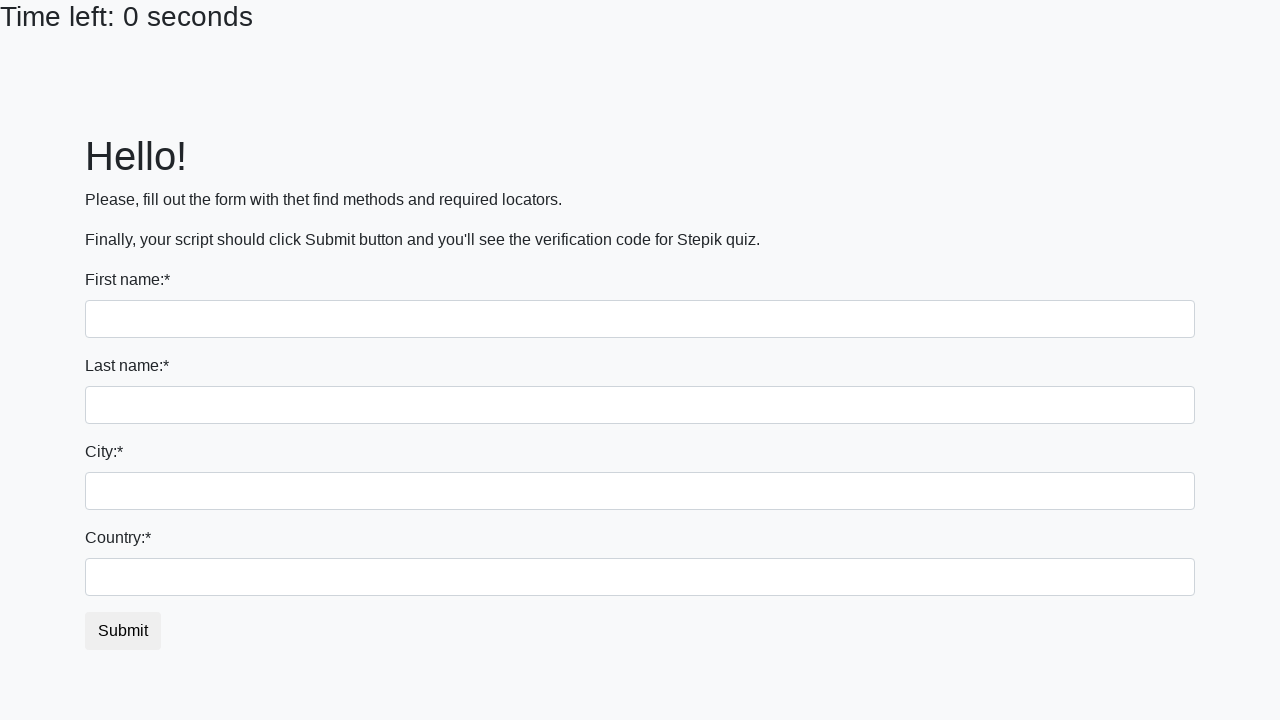